Tests auto-suggest dropdown functionality by typing a partial query and selecting a matching option from the suggestions list

Starting URL: https://rahulshettyacademy.com/dropdownsPractise/

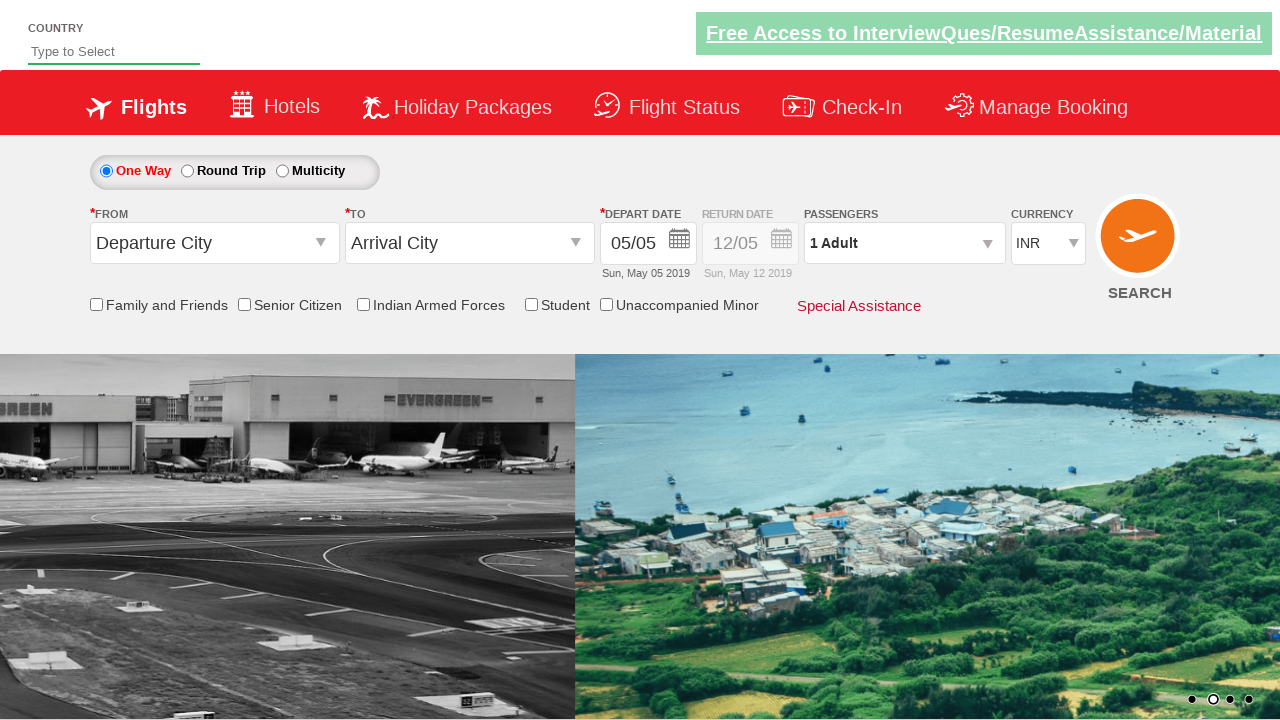

Typed 'ind' into auto-suggest input field on #autosuggest
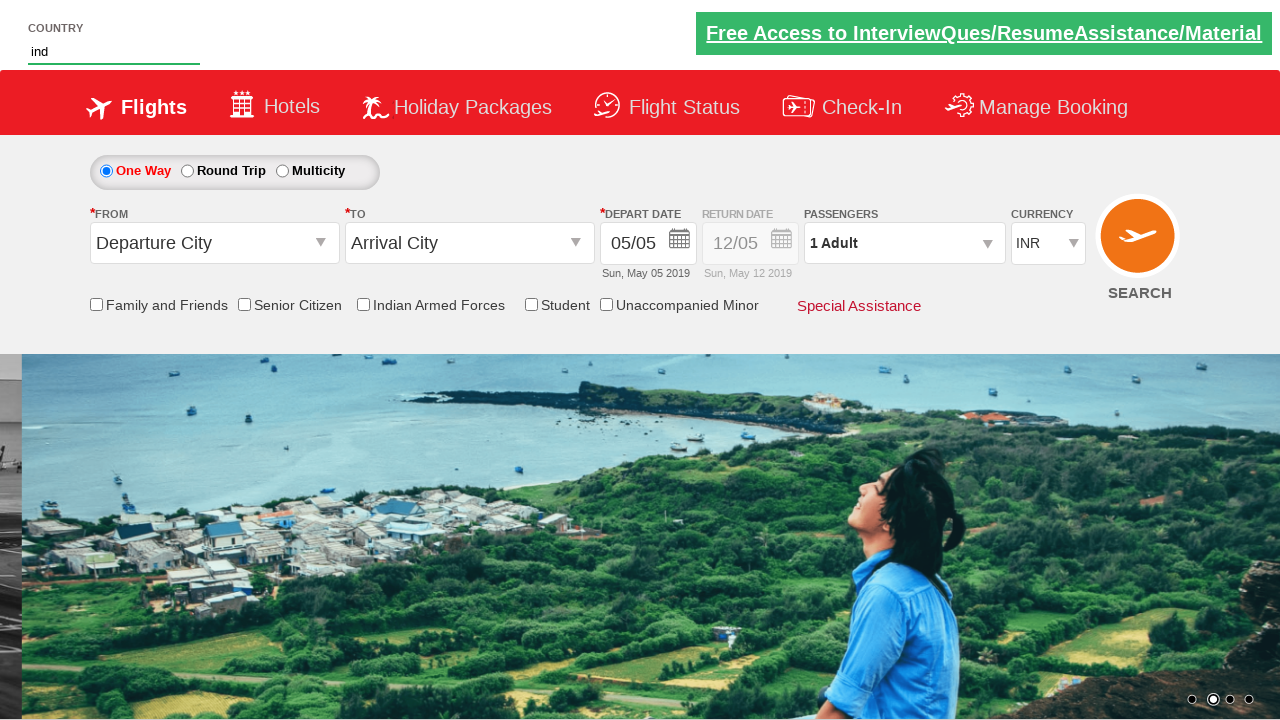

Auto-suggest dropdown appeared with suggestions
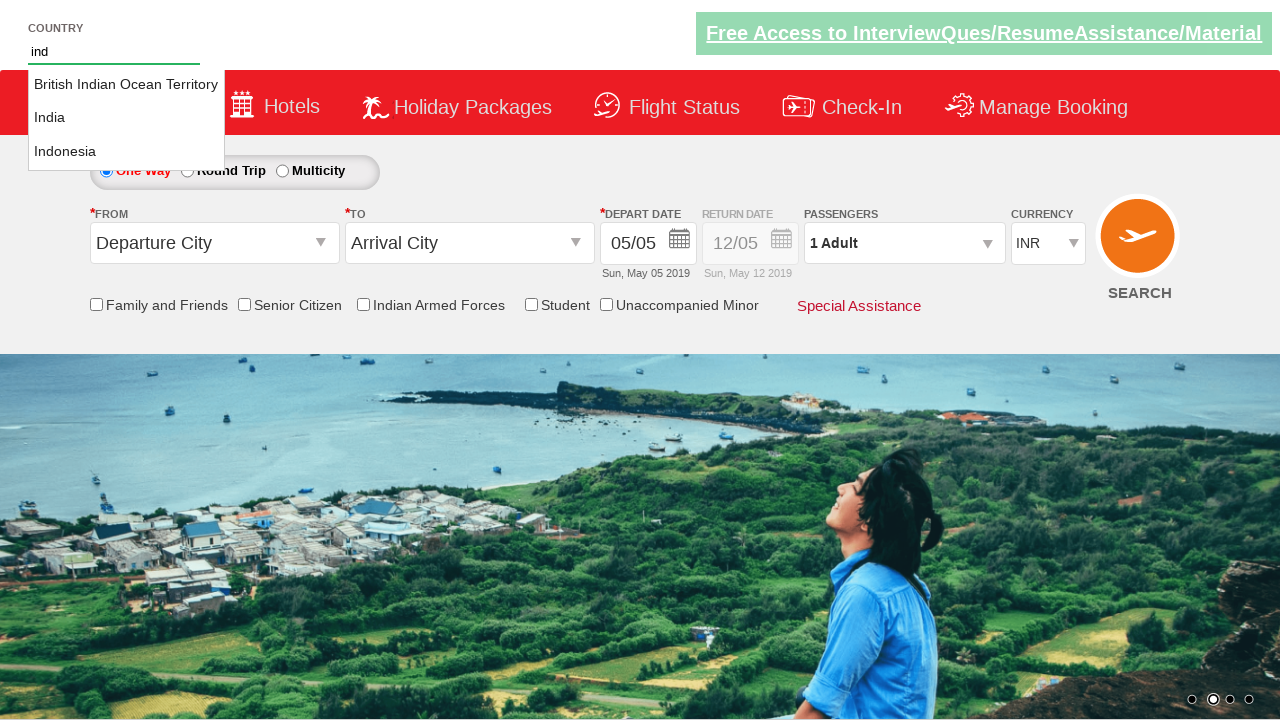

Selected 'India' from auto-suggest dropdown options at (126, 118) on li.ui-menu-item a >> nth=1
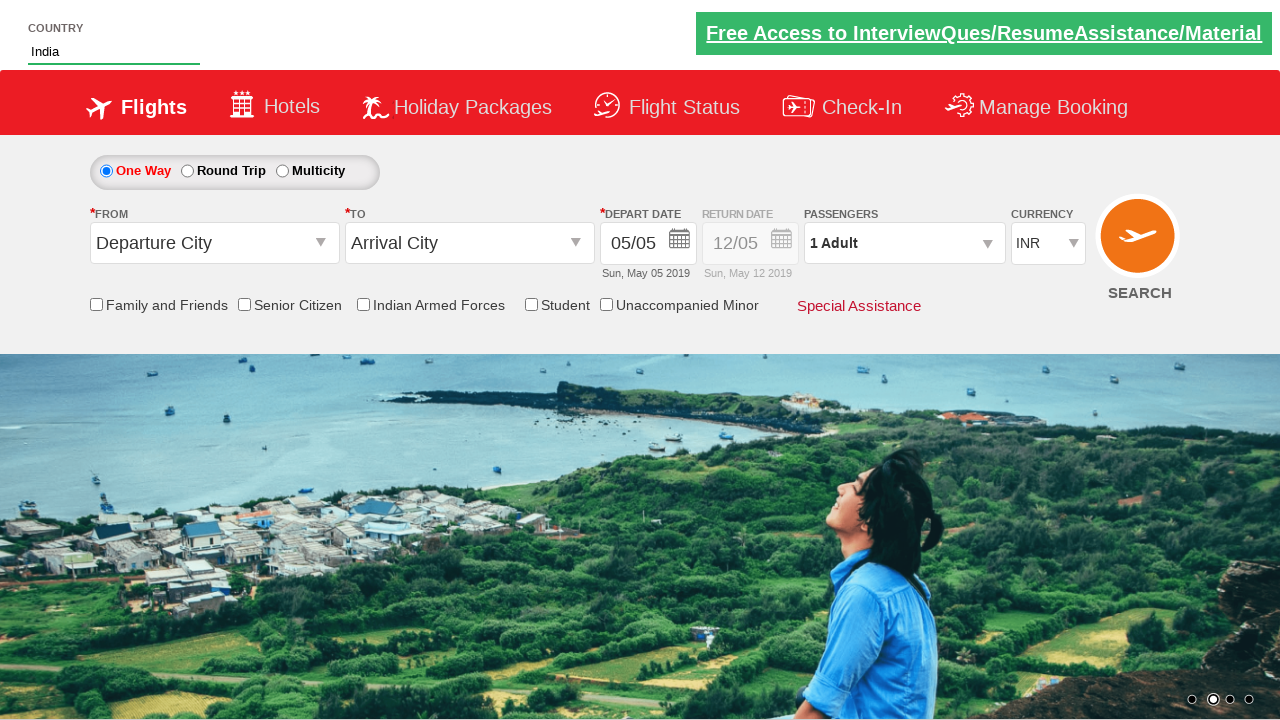

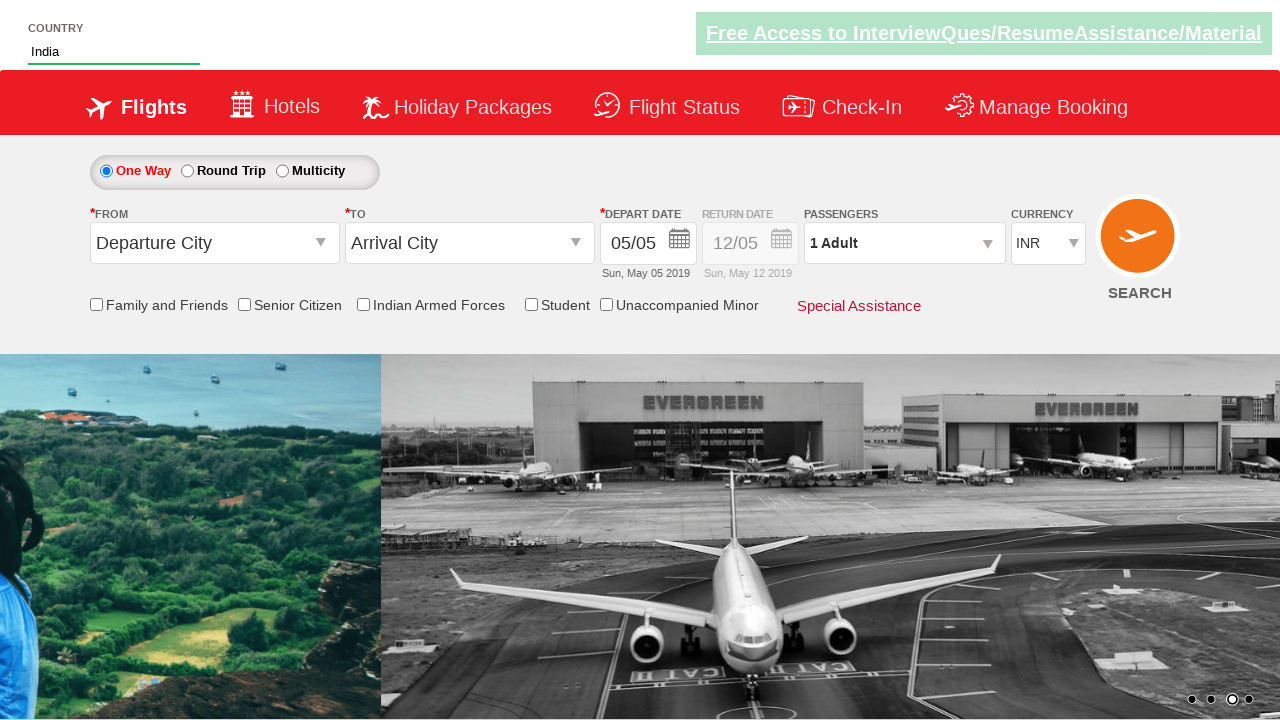